Tests that the Clear completed button displays correct text after completing an item

Starting URL: https://demo.playwright.dev/todomvc

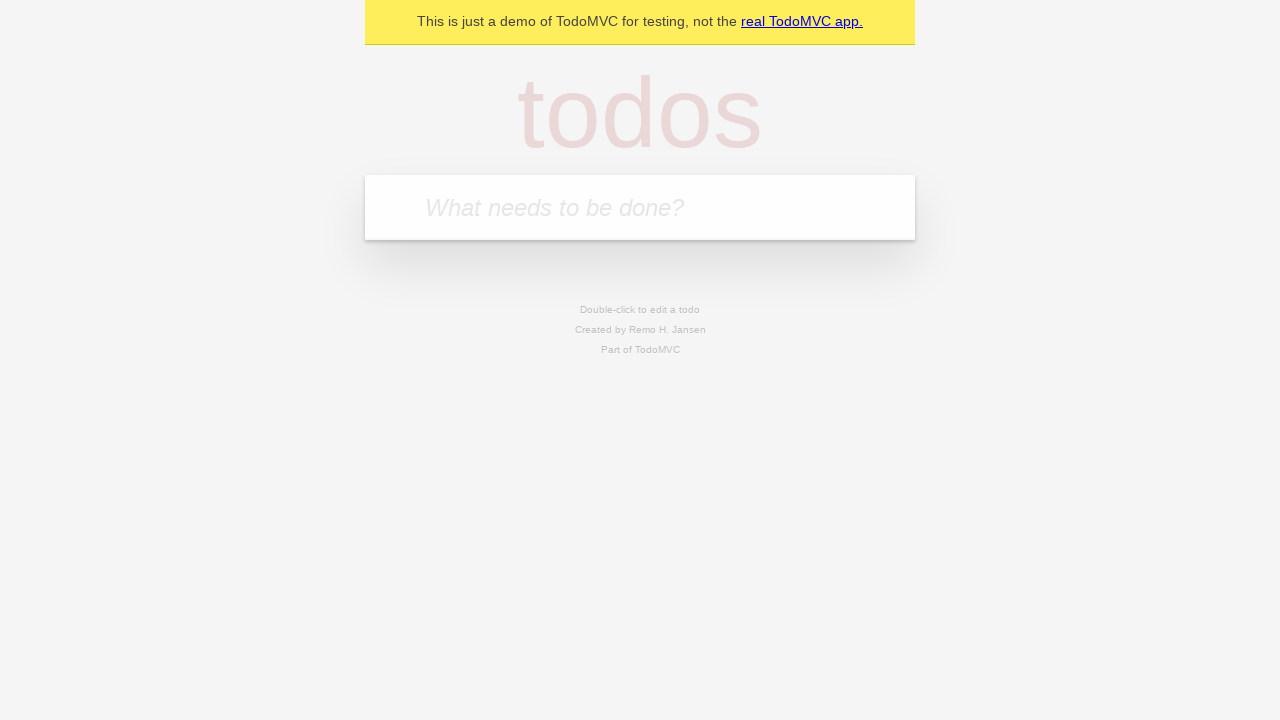

Filled new todo field with 'buy some cheese' on .new-todo
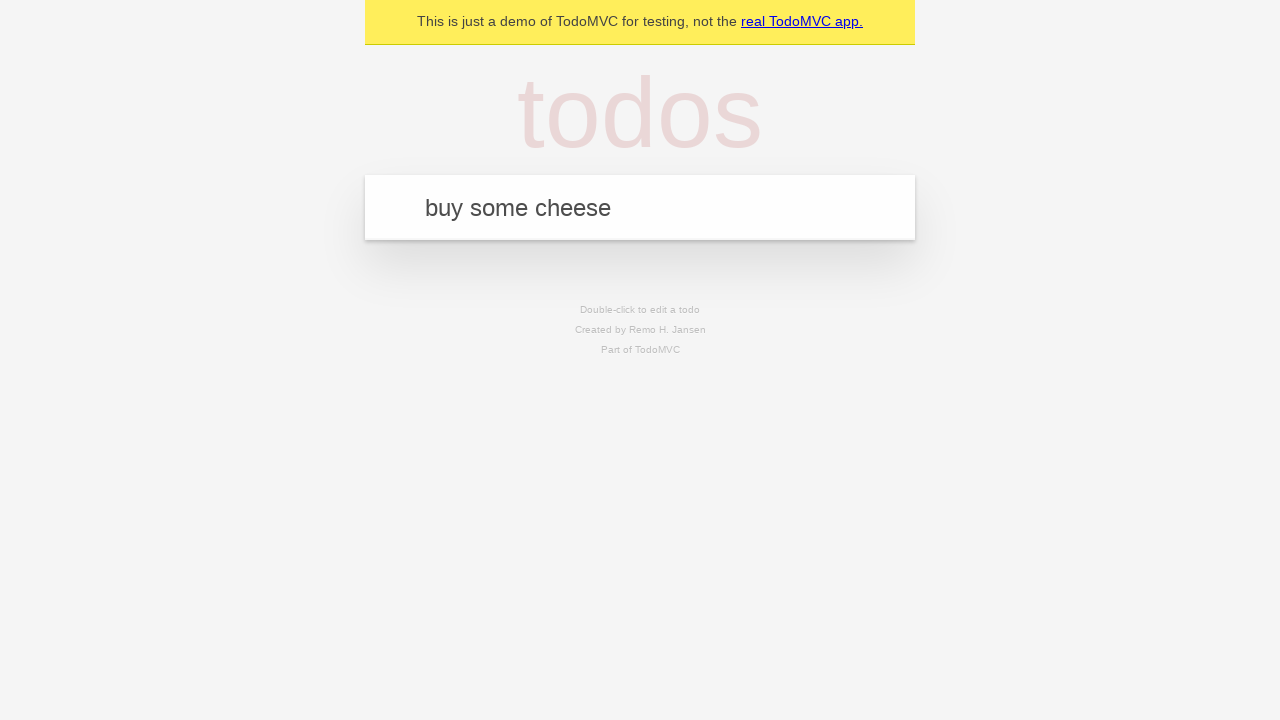

Pressed Enter to add first todo on .new-todo
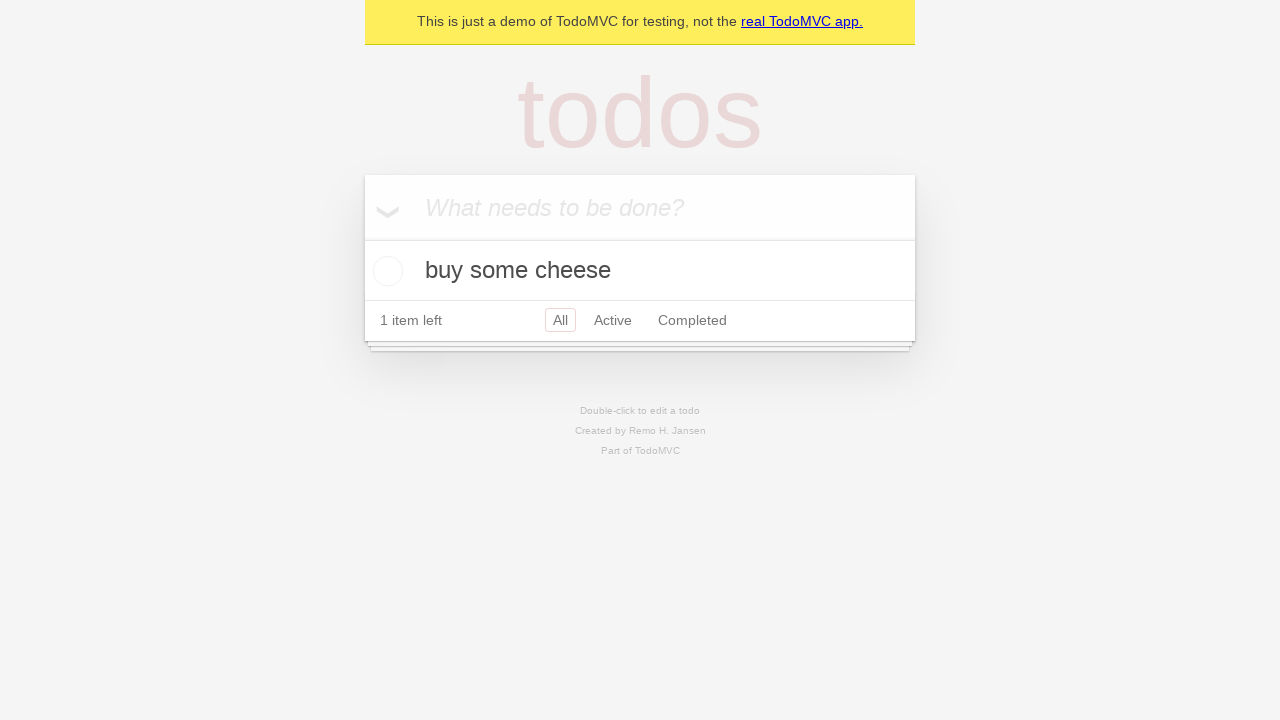

Filled new todo field with 'feed the cat' on .new-todo
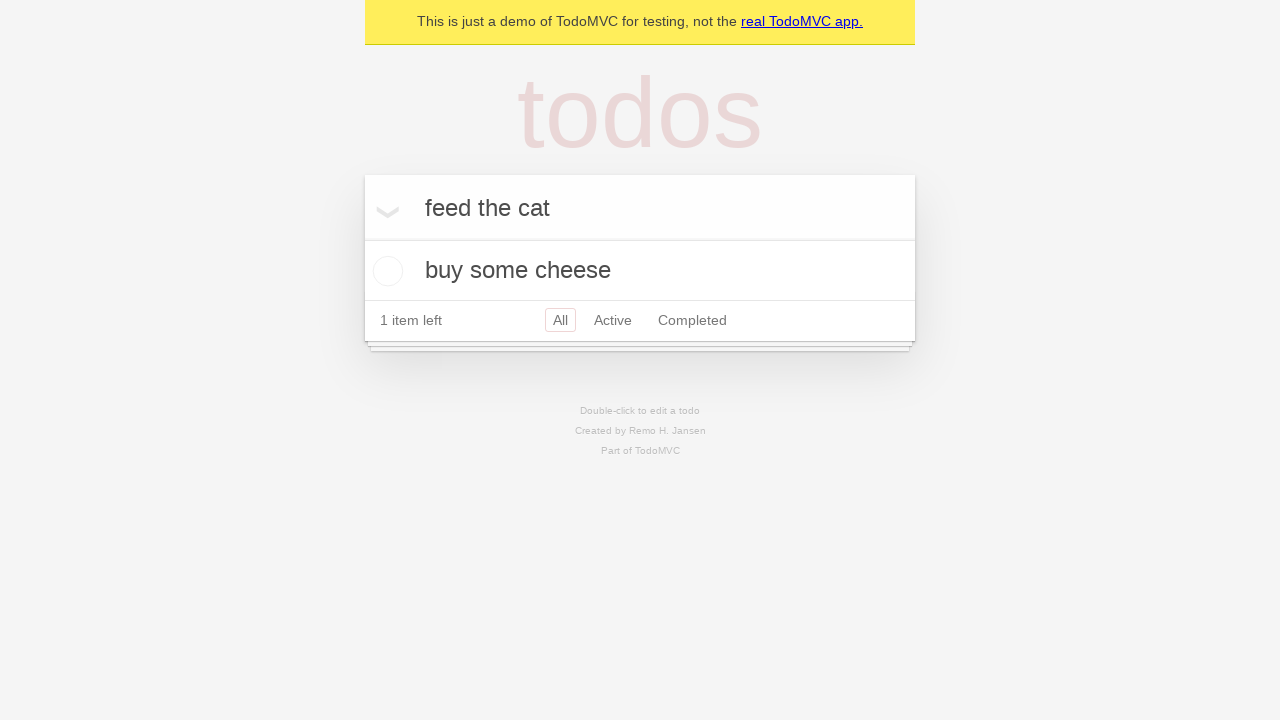

Pressed Enter to add second todo on .new-todo
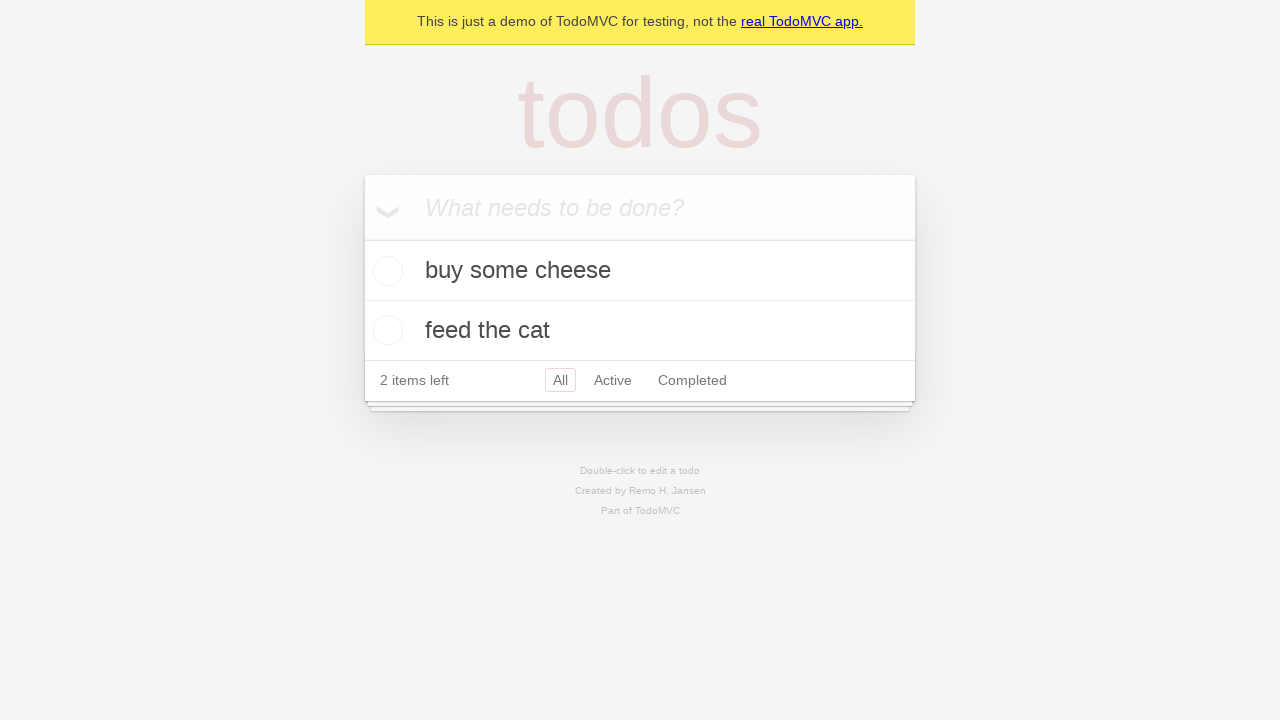

Filled new todo field with 'book a doctors appointment' on .new-todo
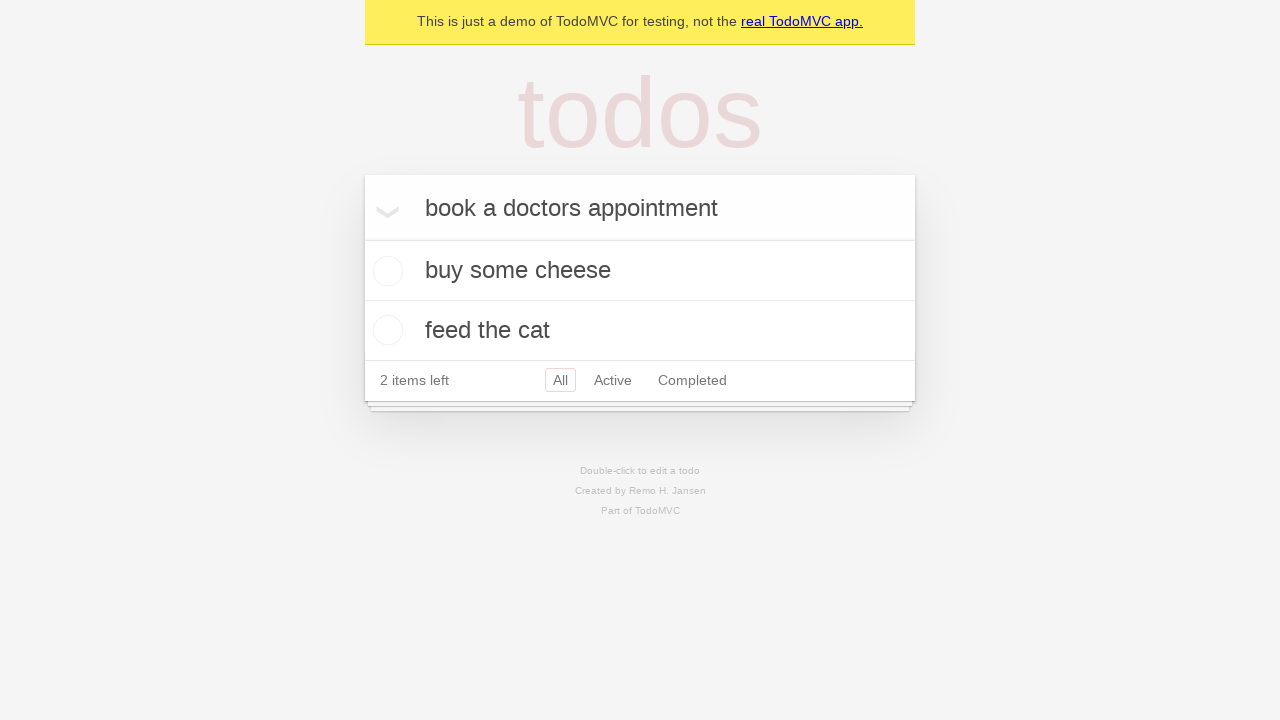

Pressed Enter to add third todo on .new-todo
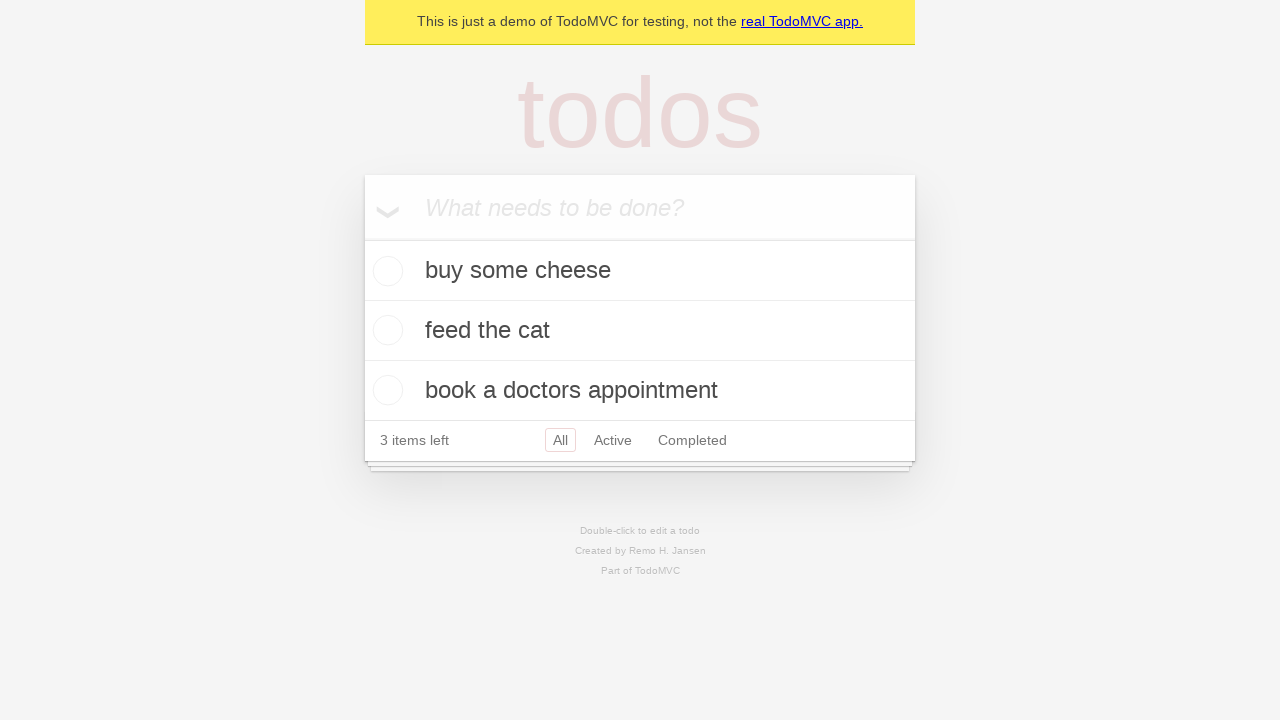

Checked the first todo item as completed at (385, 271) on .todo-list li .toggle >> nth=0
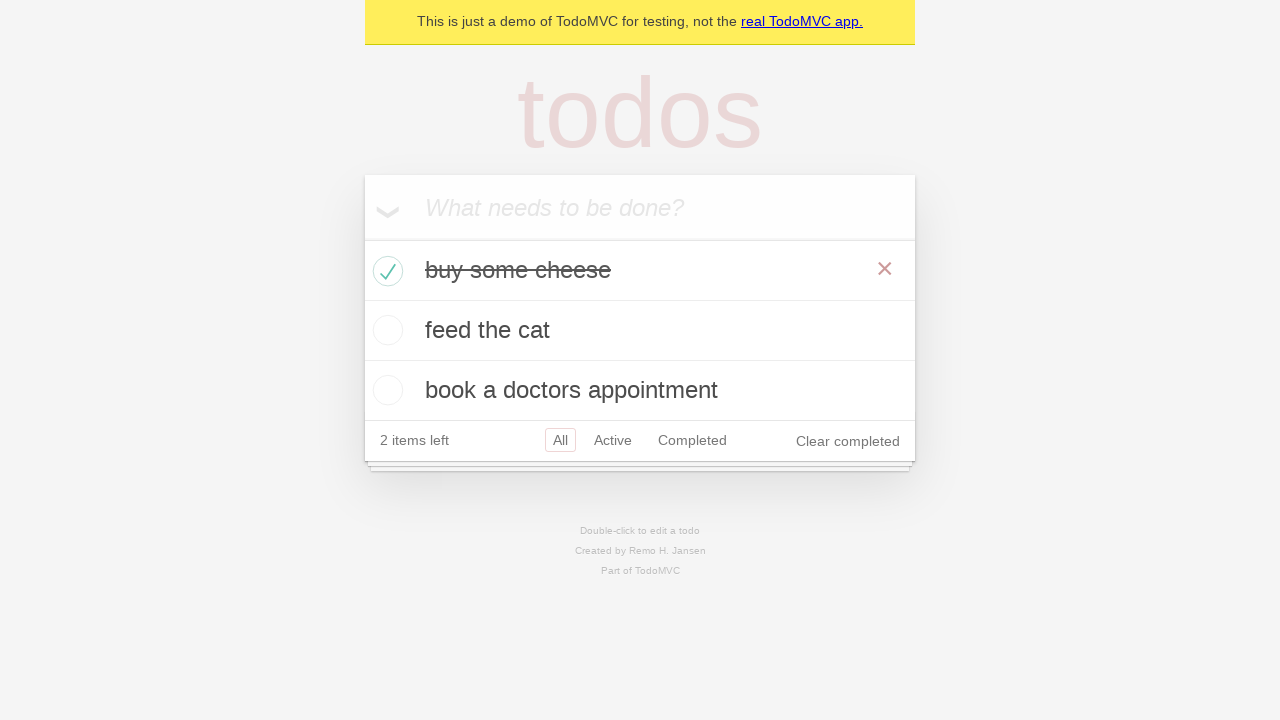

Clear completed button appeared after marking item as complete
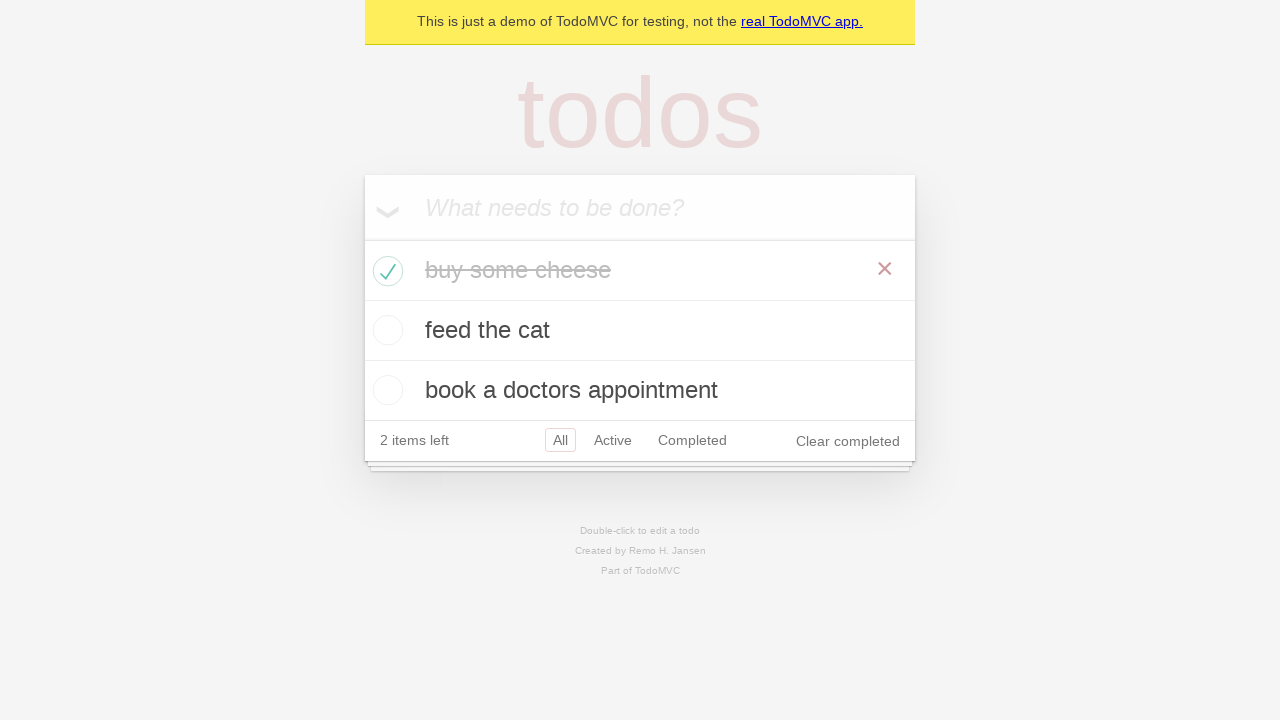

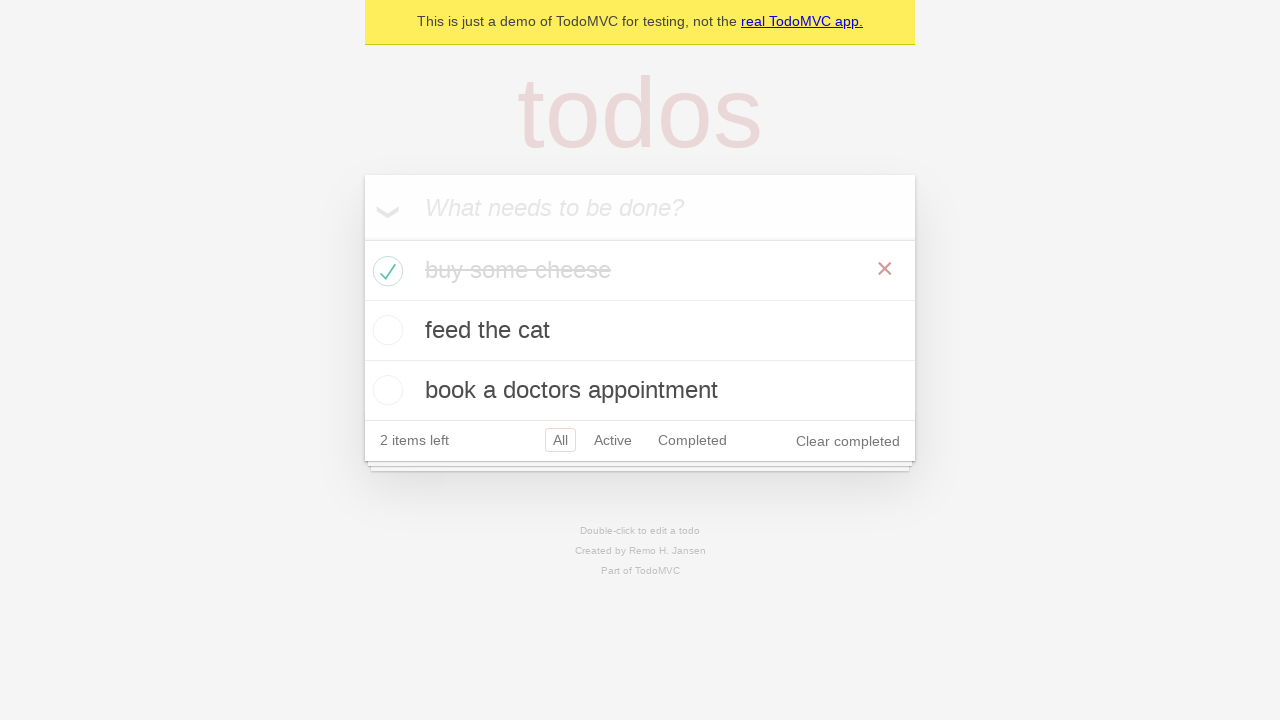